Tests window handling by clicking a "Free Access" link that opens a new browser tab, demonstrating multi-window/tab functionality.

Starting URL: https://rahulshettyacademy.com/loginpagePractise

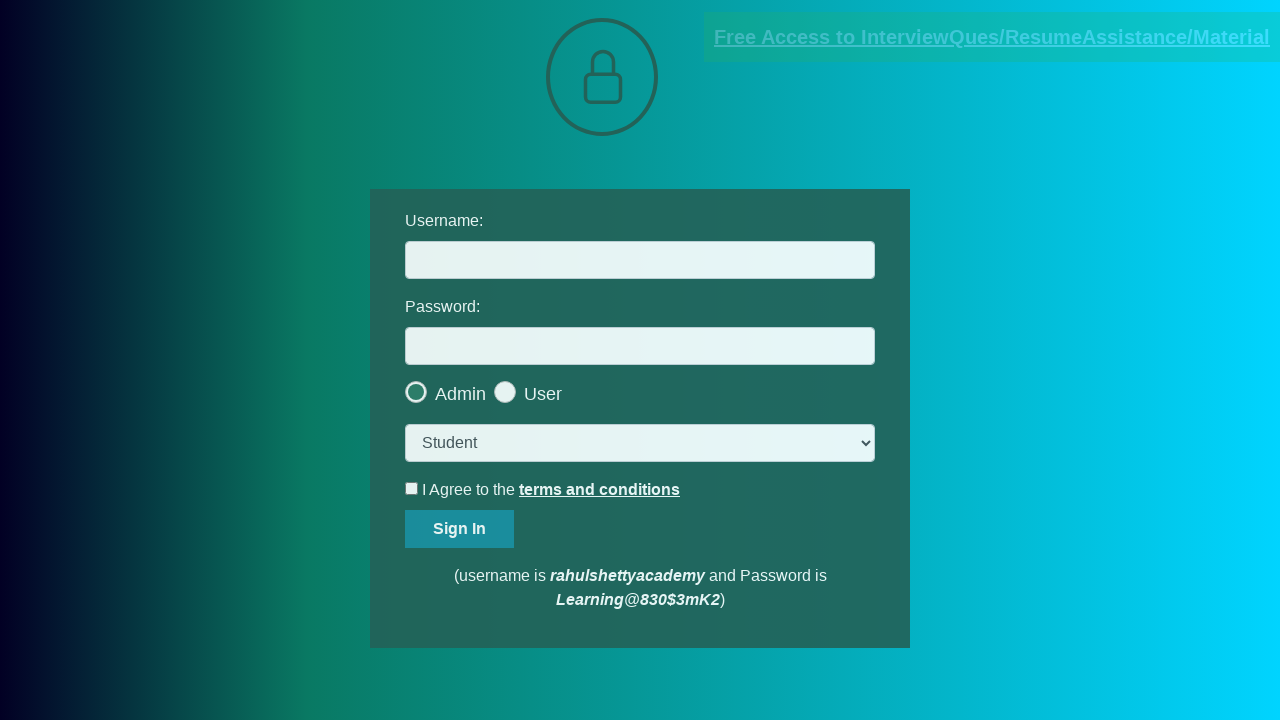

Clicked 'Free Access' link to open new tab at (992, 37) on xpath=//a[contains(text(),'Free Access')]
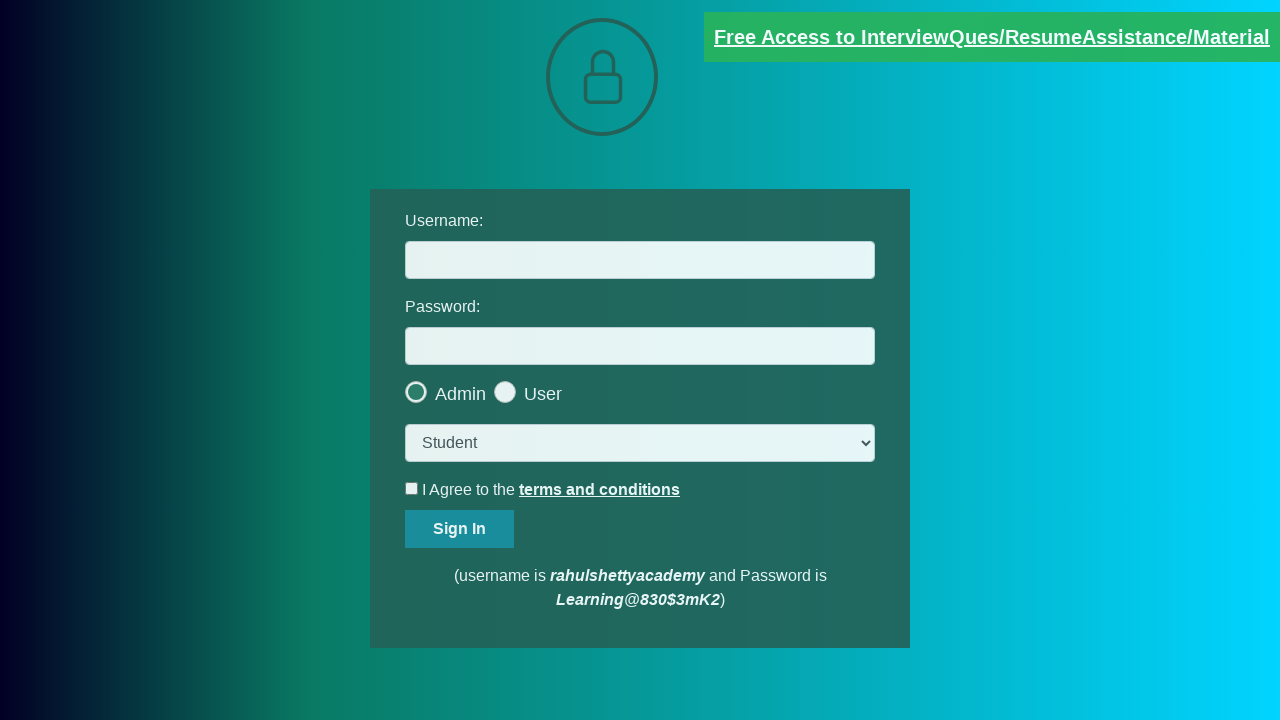

Captured new page/tab object from context
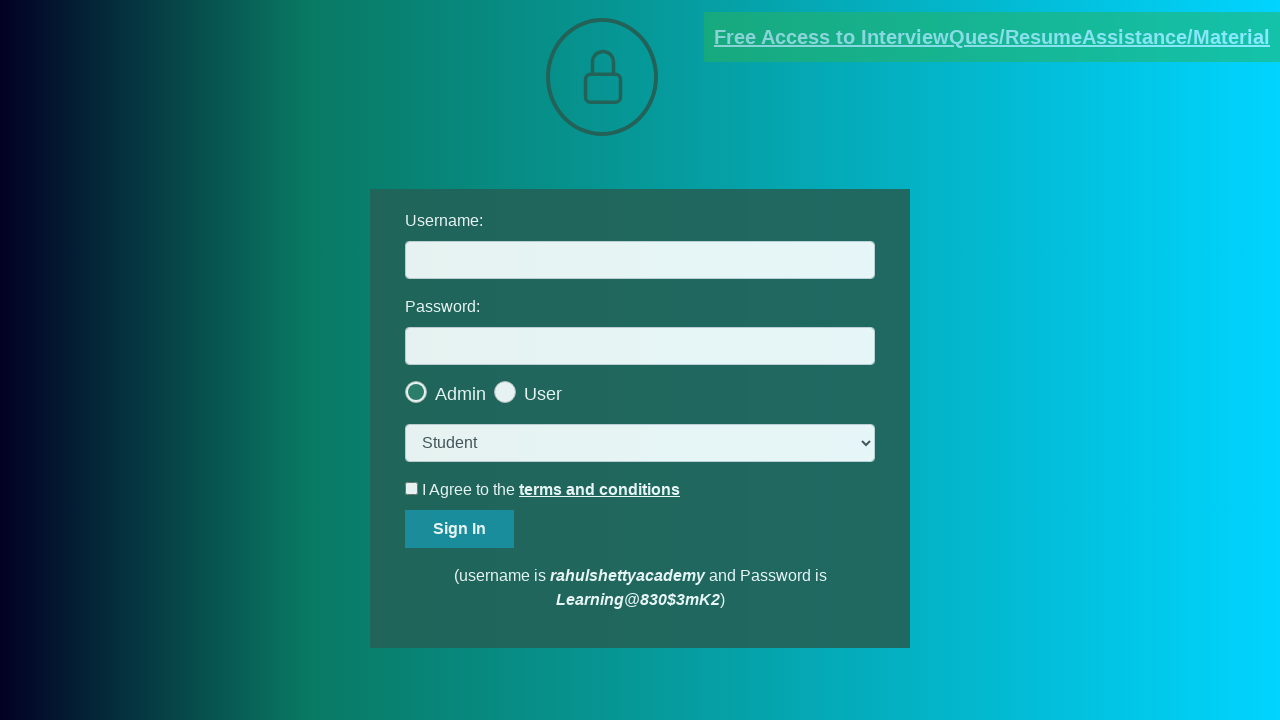

New page loaded successfully
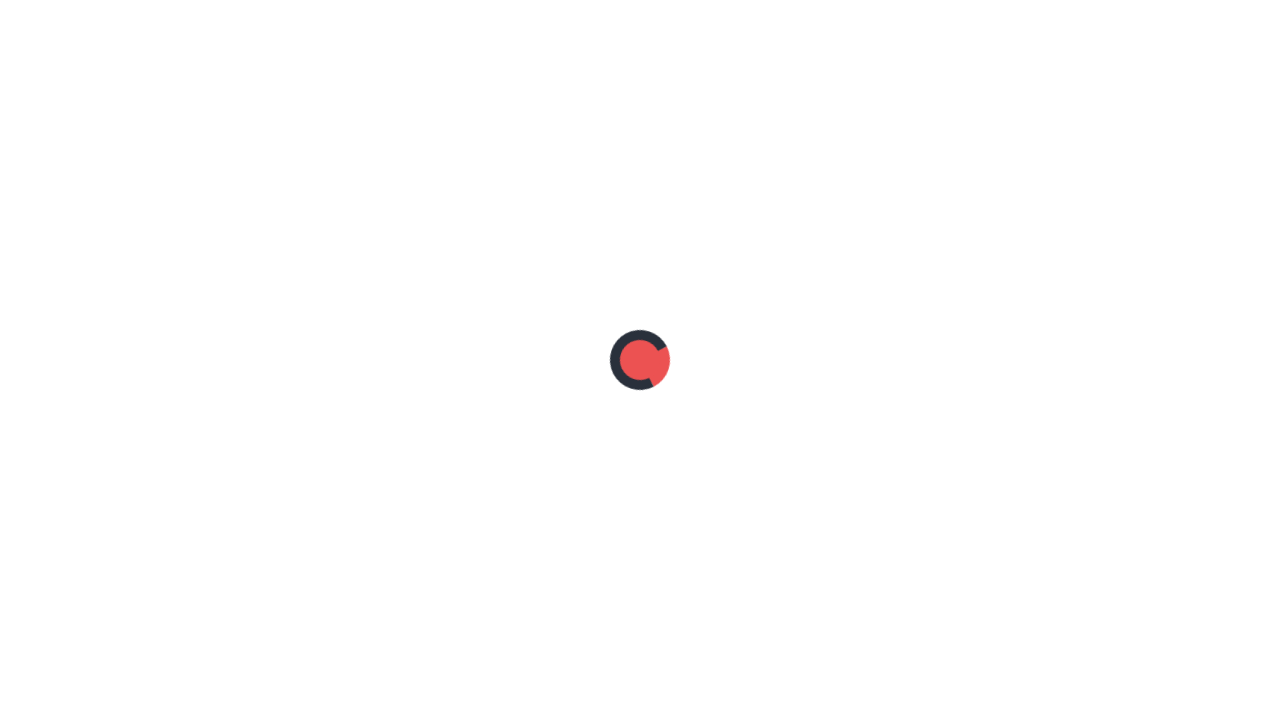

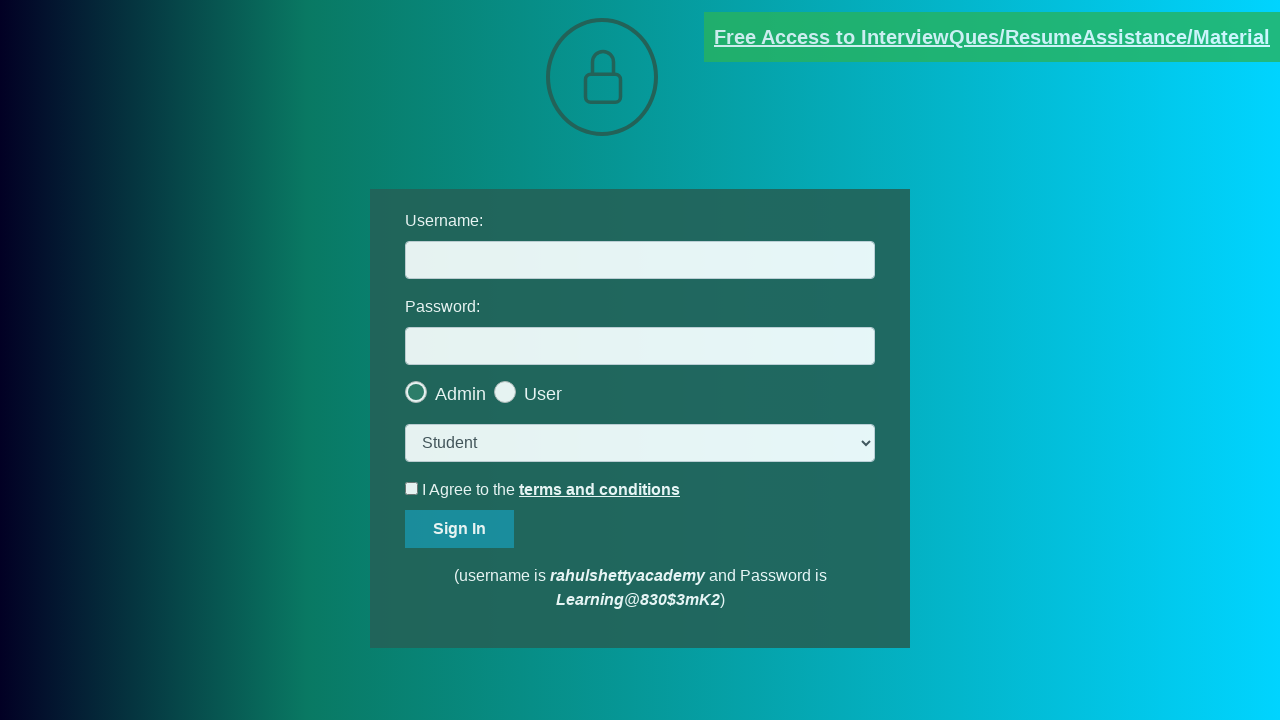